Tests navigation to the requirements page by clicking the requirements link and verifying the URL changes to the requirements page.

Starting URL: https://bugbank.netlify.app/

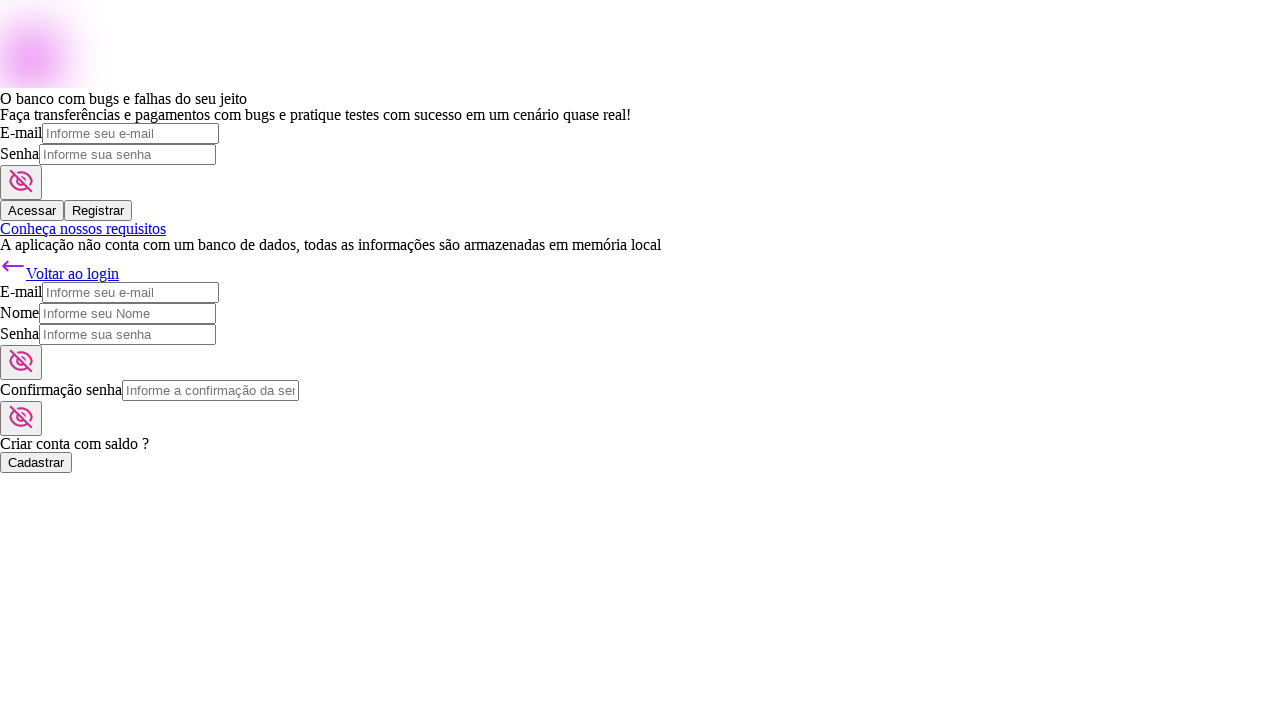

Clicked on 'Conheça nossos requisitos' (requirements) link at (83, 228) on text=Conheça nossos requisitos
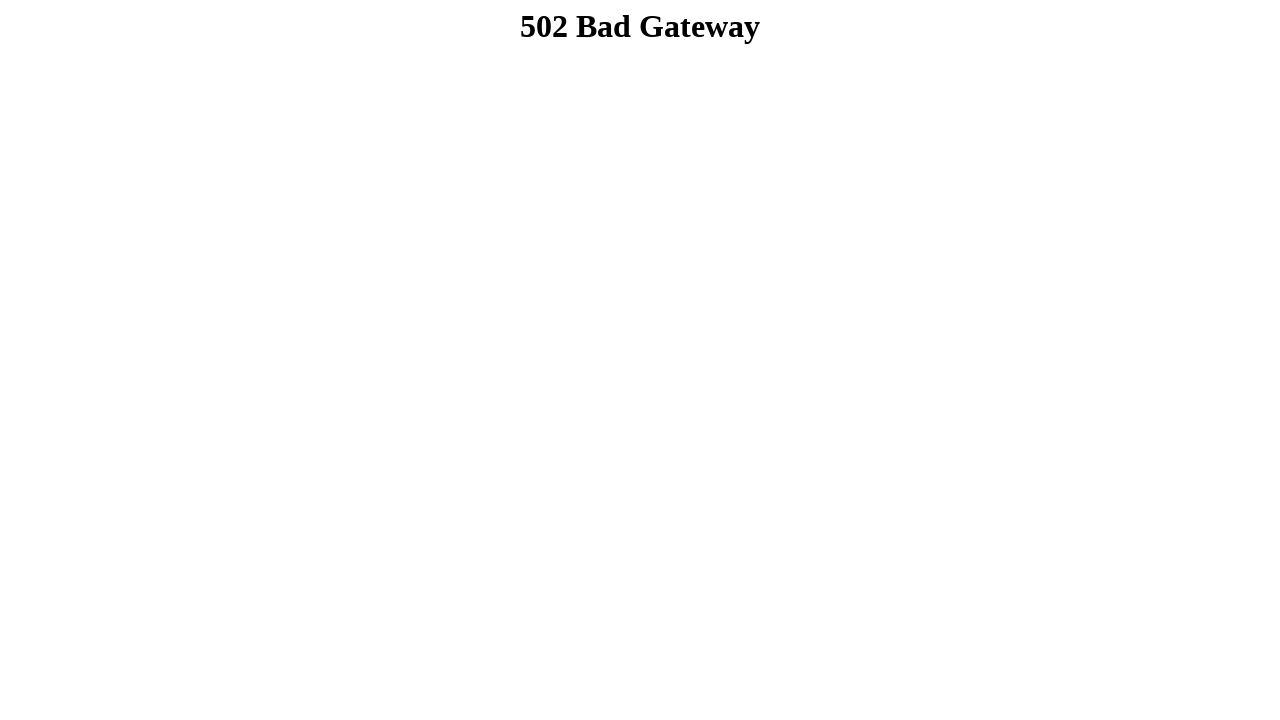

Waited for URL to change to requirements page
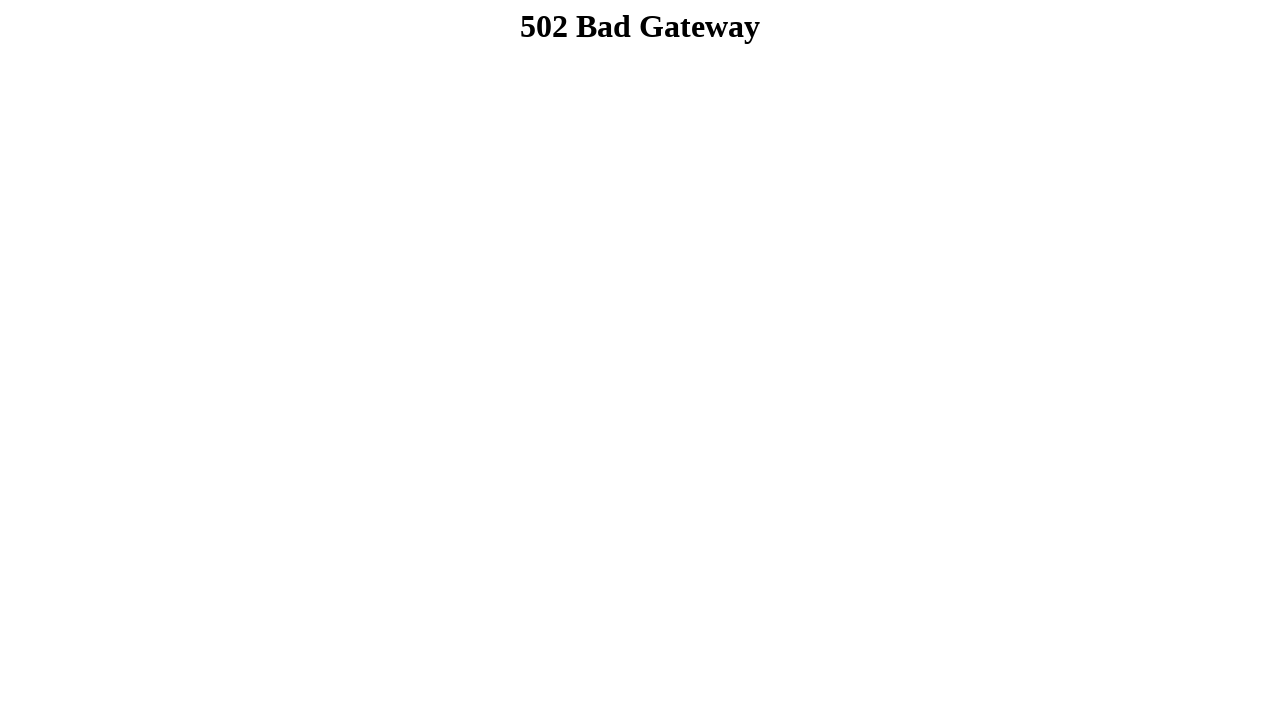

Verified that current URL is https://bugbank.netlify.app/requirements
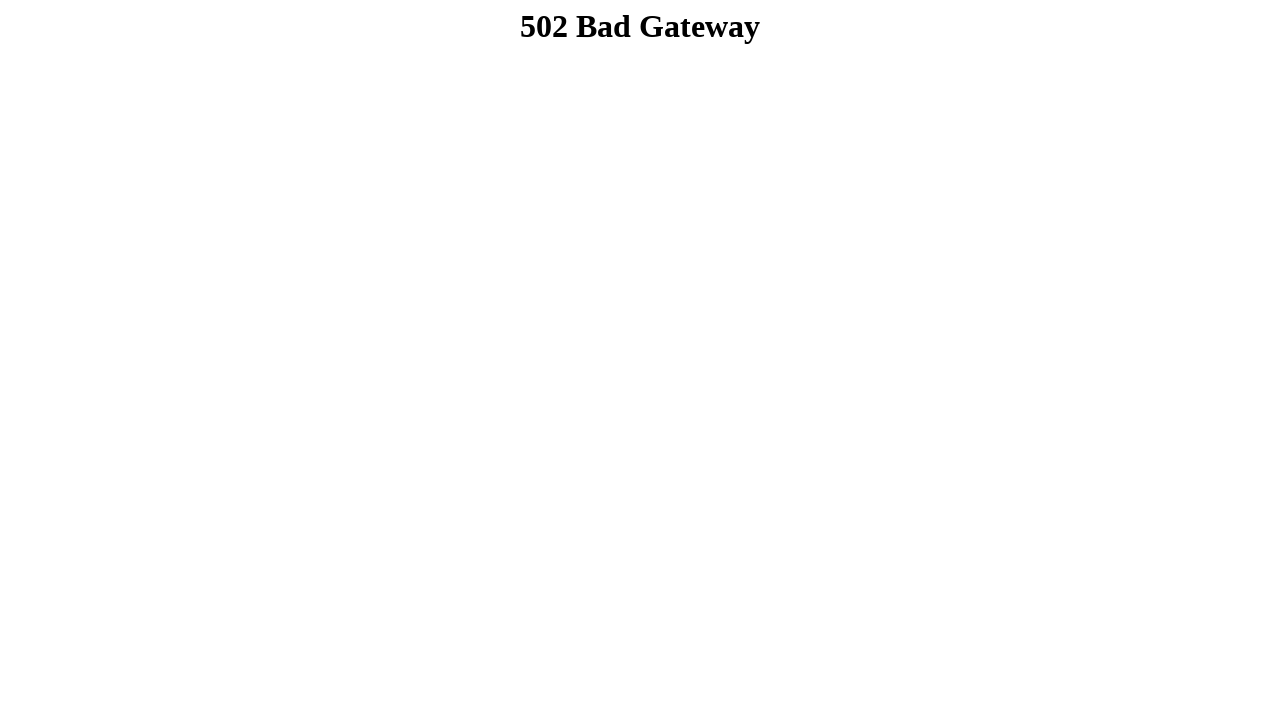

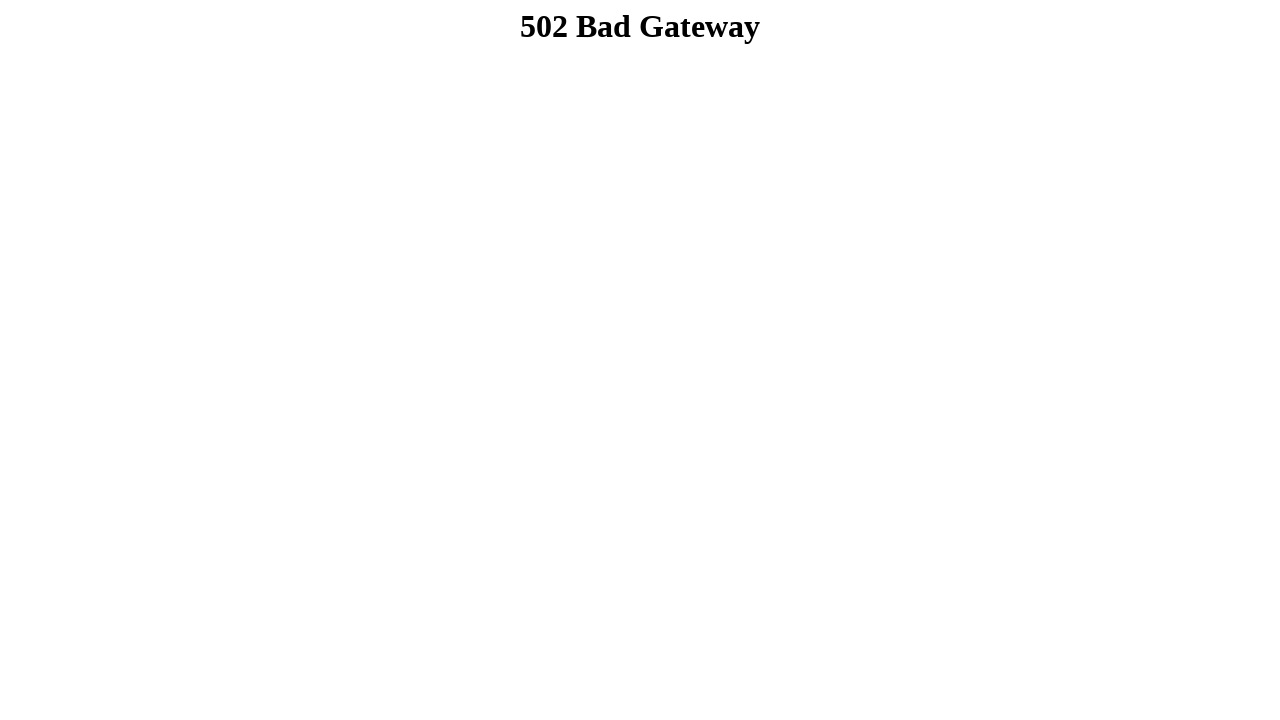